Tests the MarketPulse economic calendar by applying country filters (India), unchecking holidays, selecting a date range using the latest available year, and verifying the download menu options are accessible.

Starting URL: https://www.marketpulse.com/tools/economic-calendar/

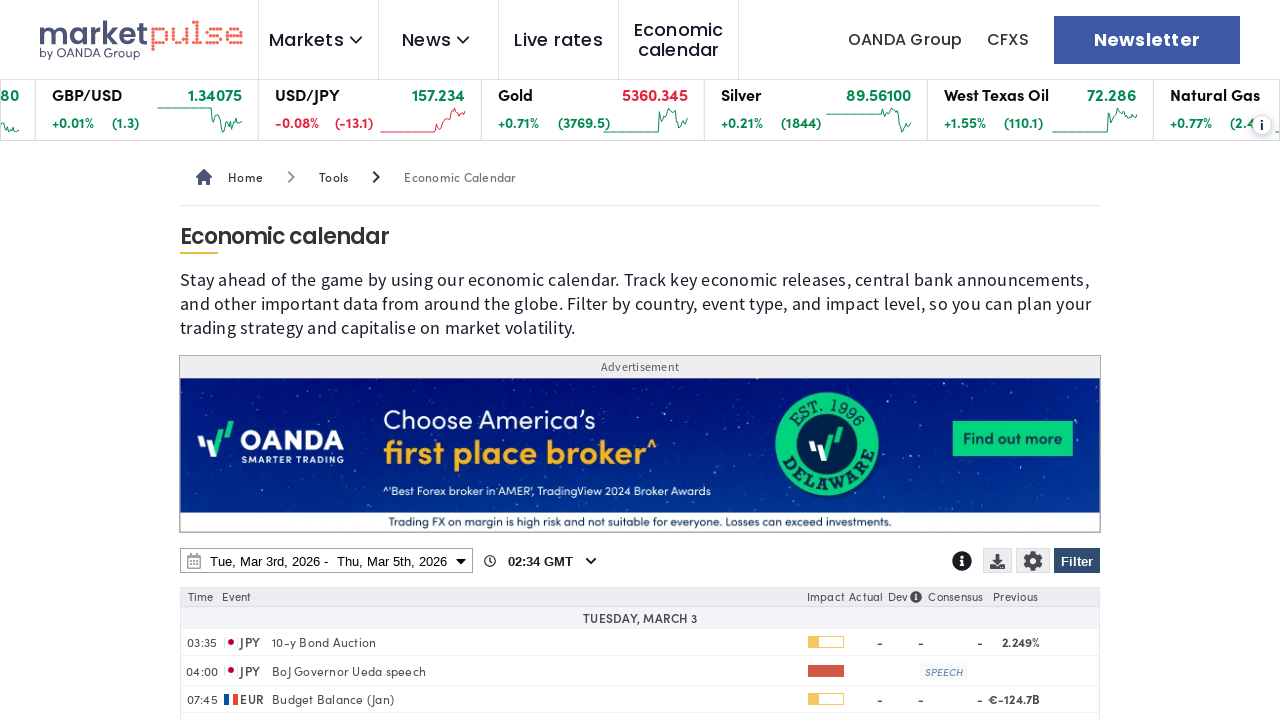

Page loaded with domcontentloaded state
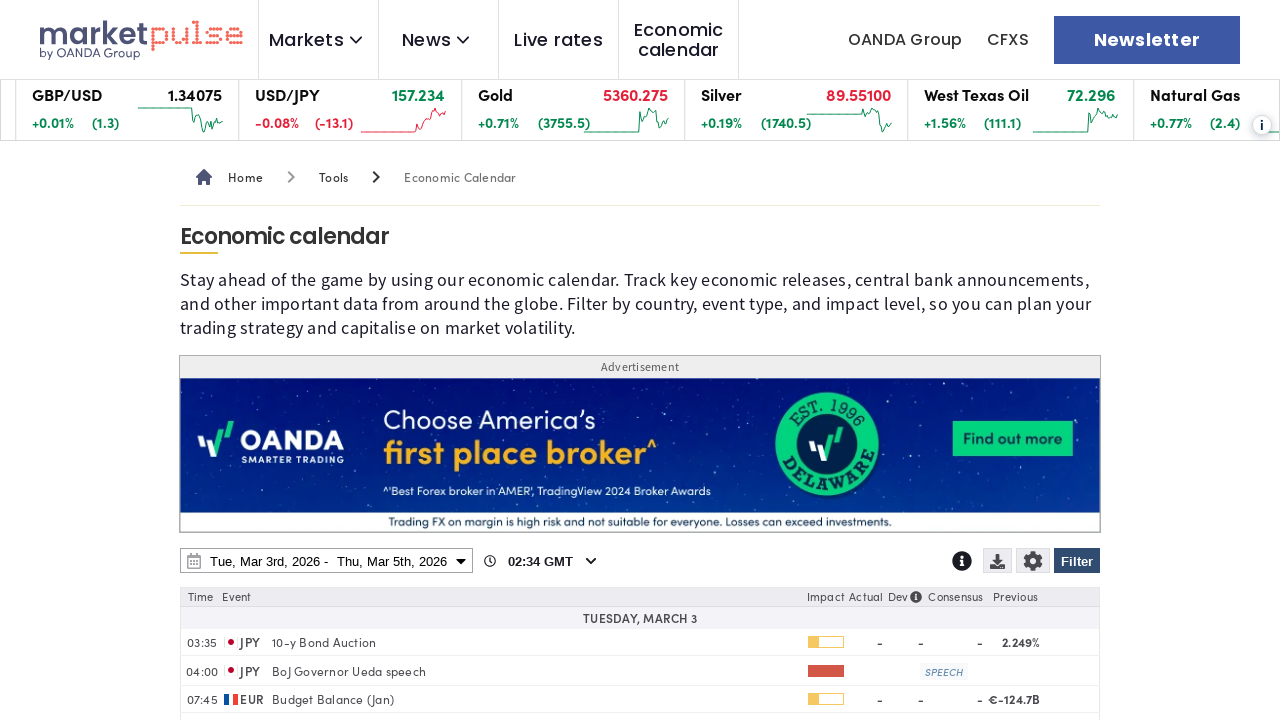

Clicked Filter button to open filter menu at (1077, 561) on internal:role=button[name="Filter"i]
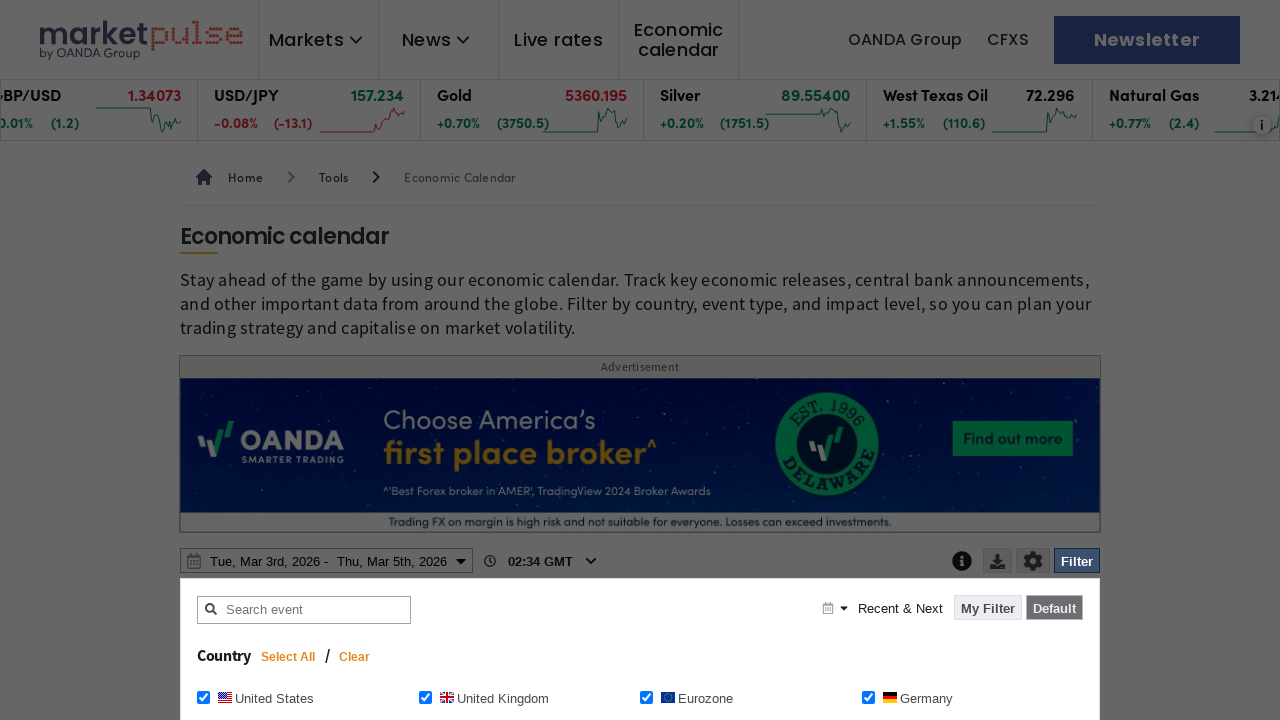

Clear button appeared in filter menu
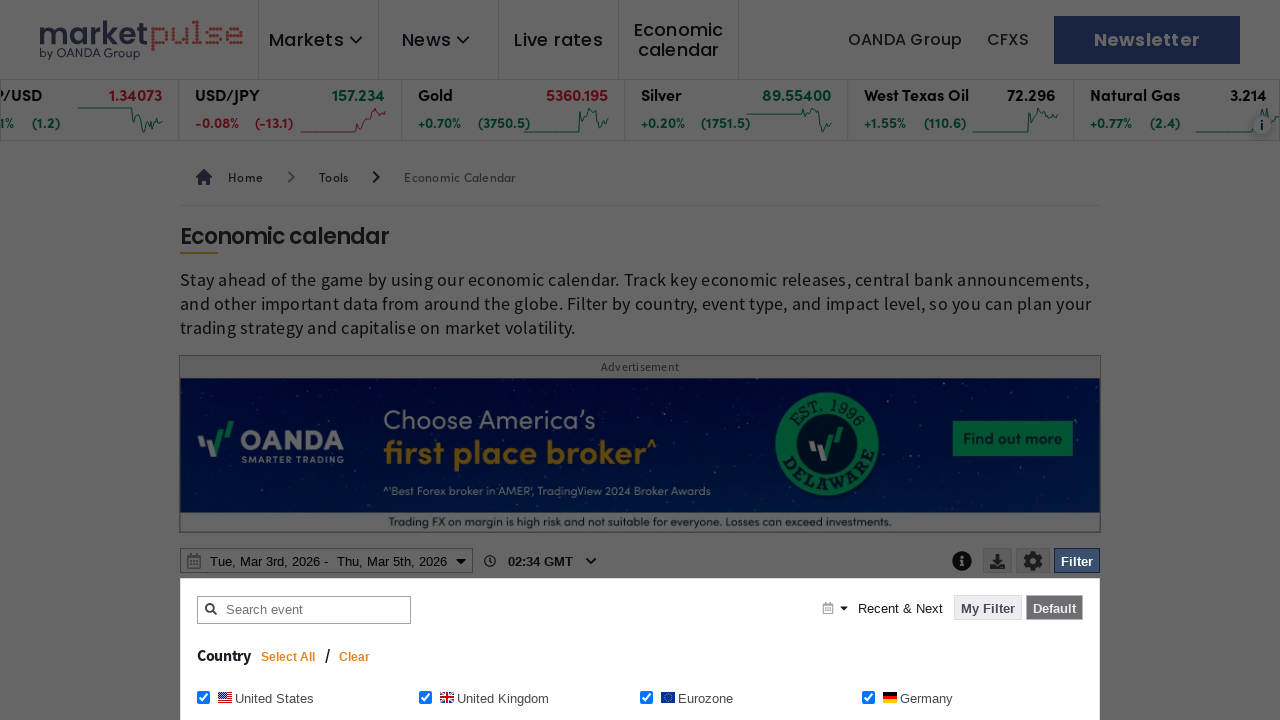

Waited 1200ms for filter menu to fully load
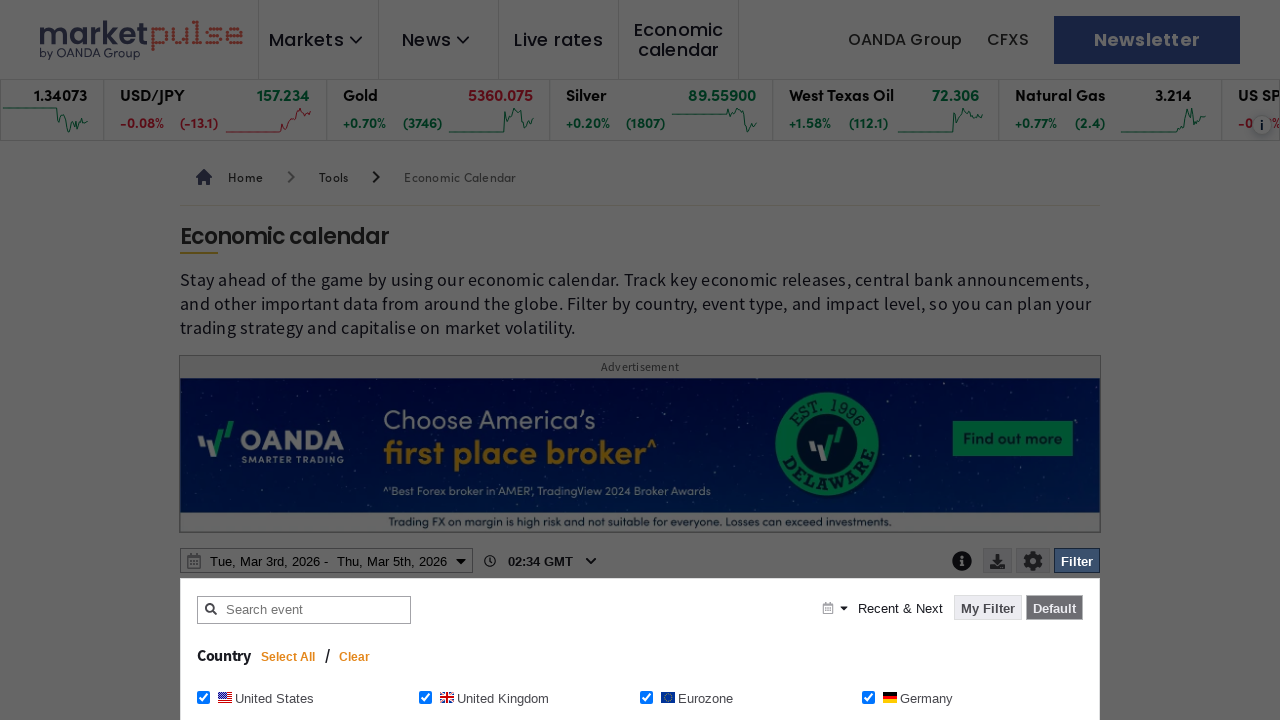

Clicked Clear button to reset all filters at (355, 657) on internal:role=button[name="Clear"i]
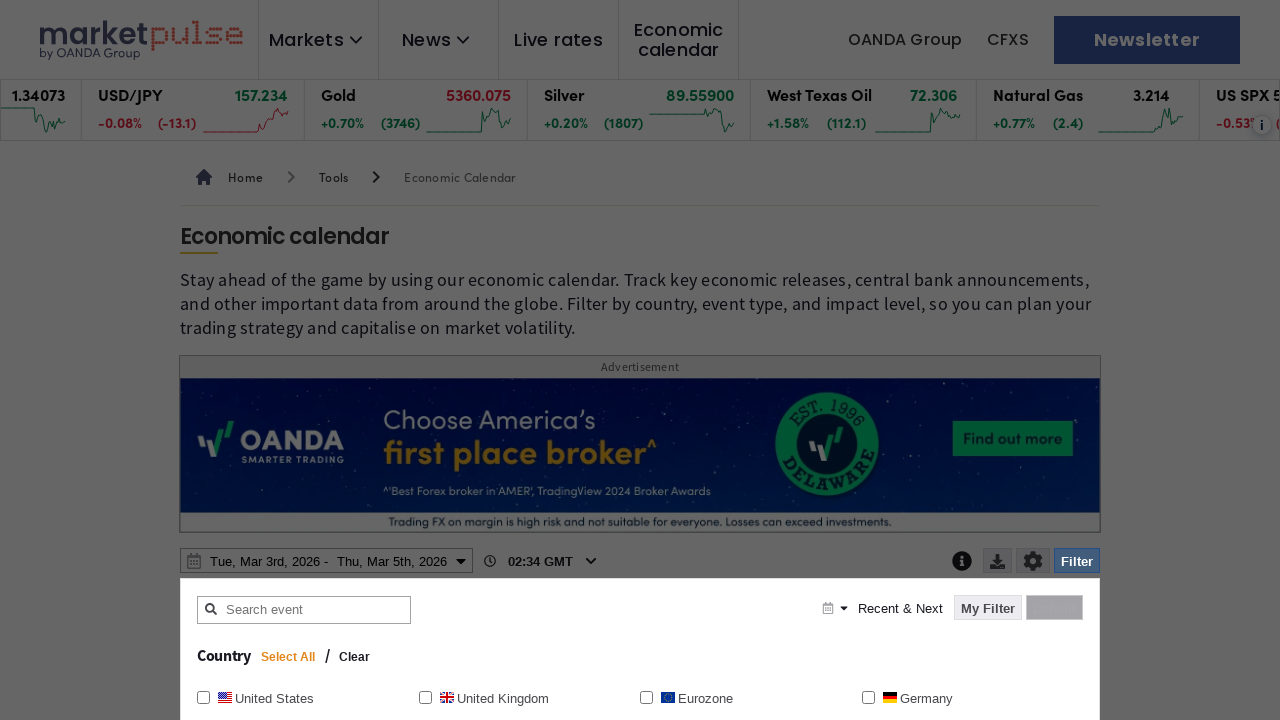

Waited 1200ms after clearing filters
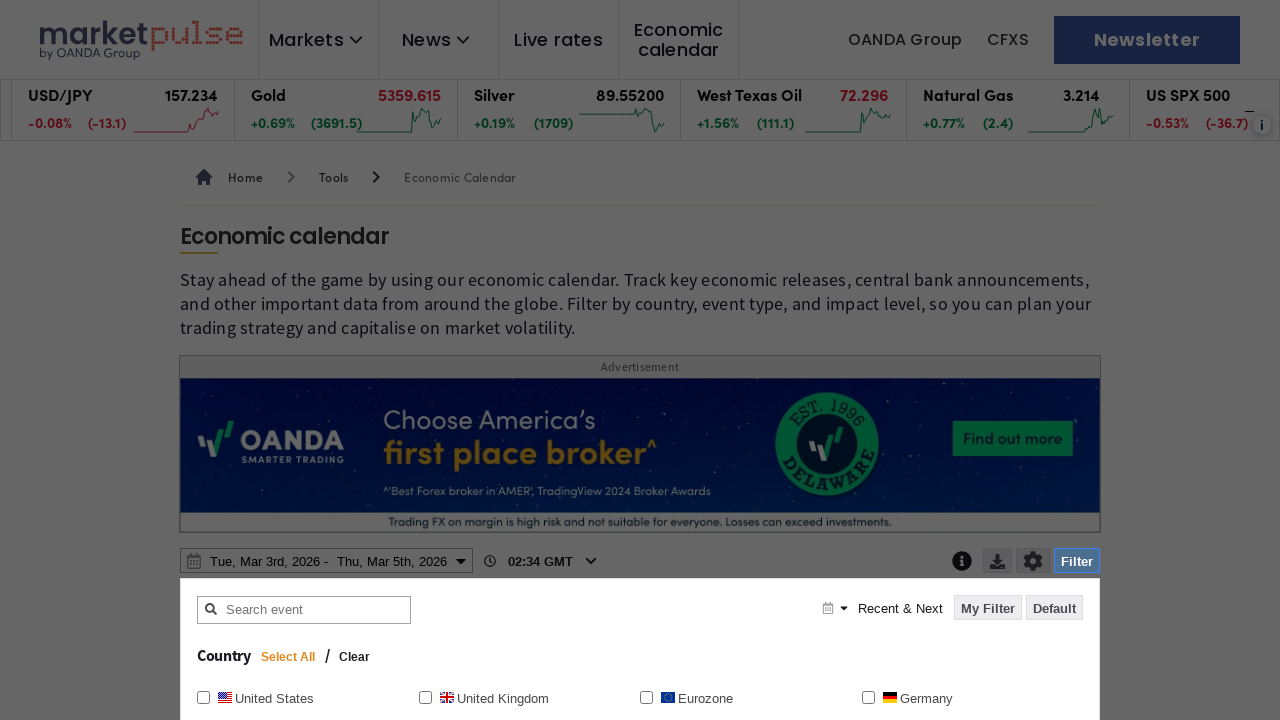

Checked India country filter checkbox at (204, 360) on internal:role=checkbox[name="India India"i]
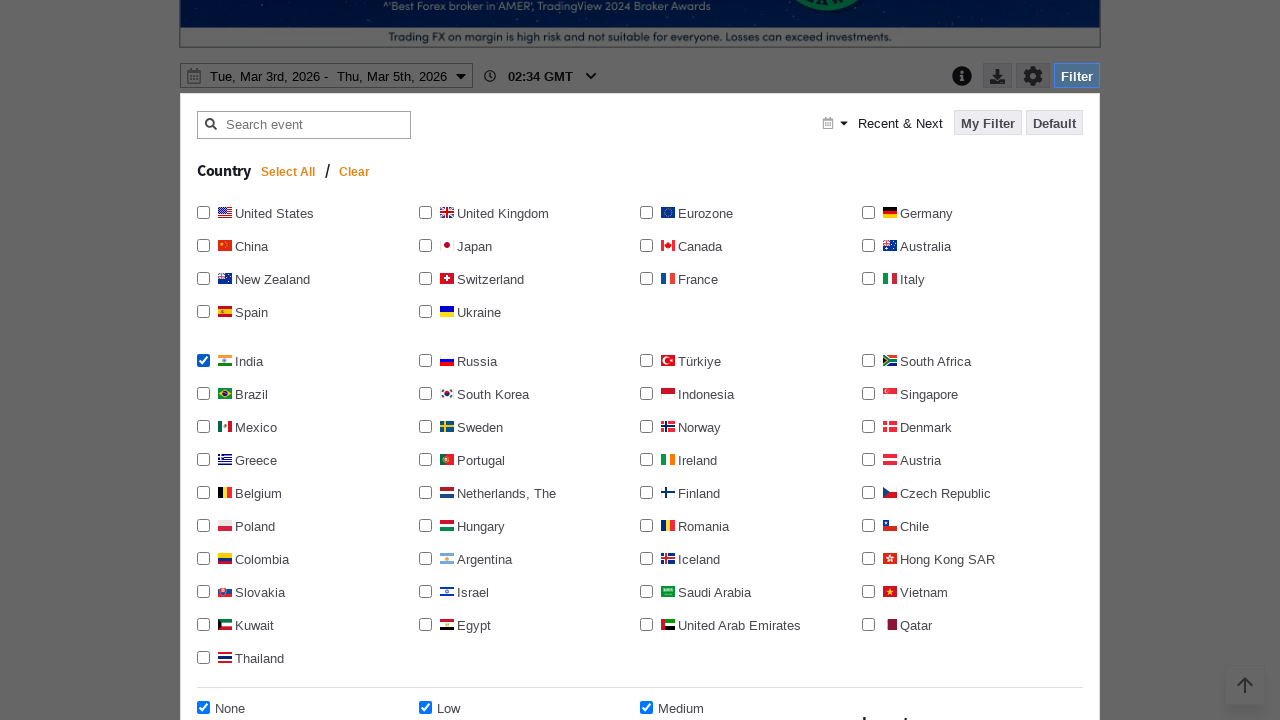

Waited 1200ms after selecting India filter
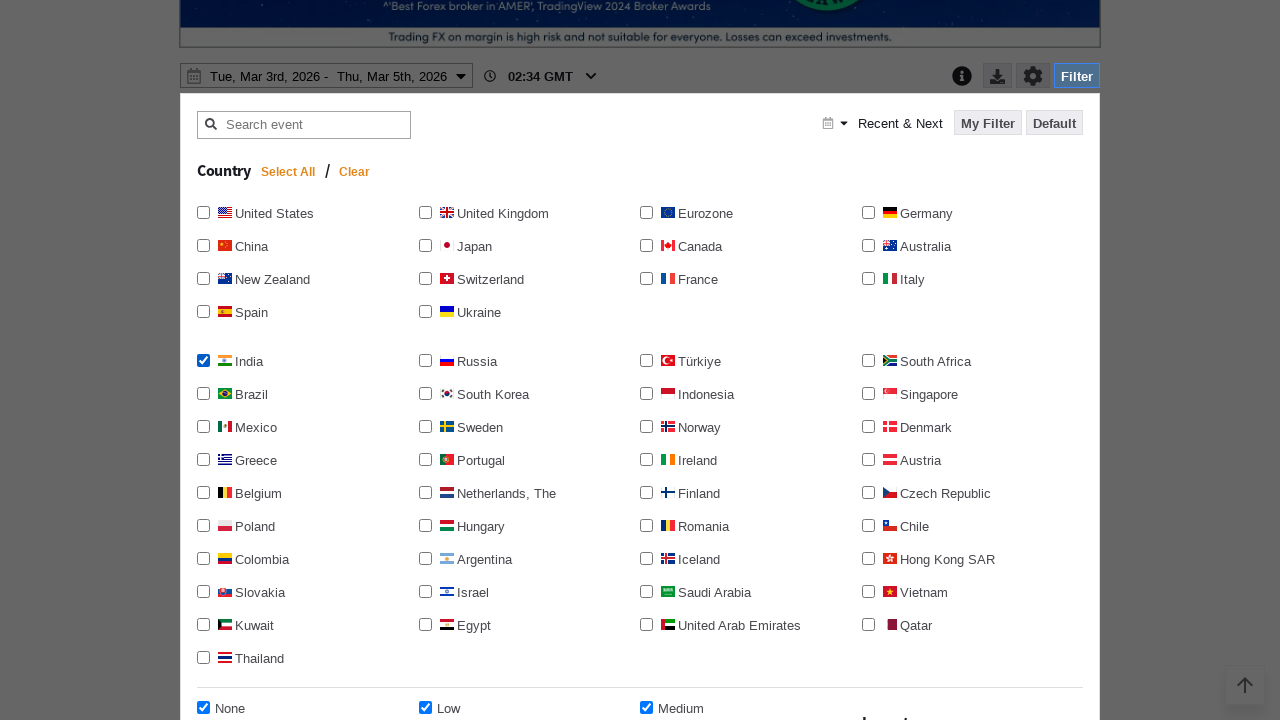

Located Holidays checkbox
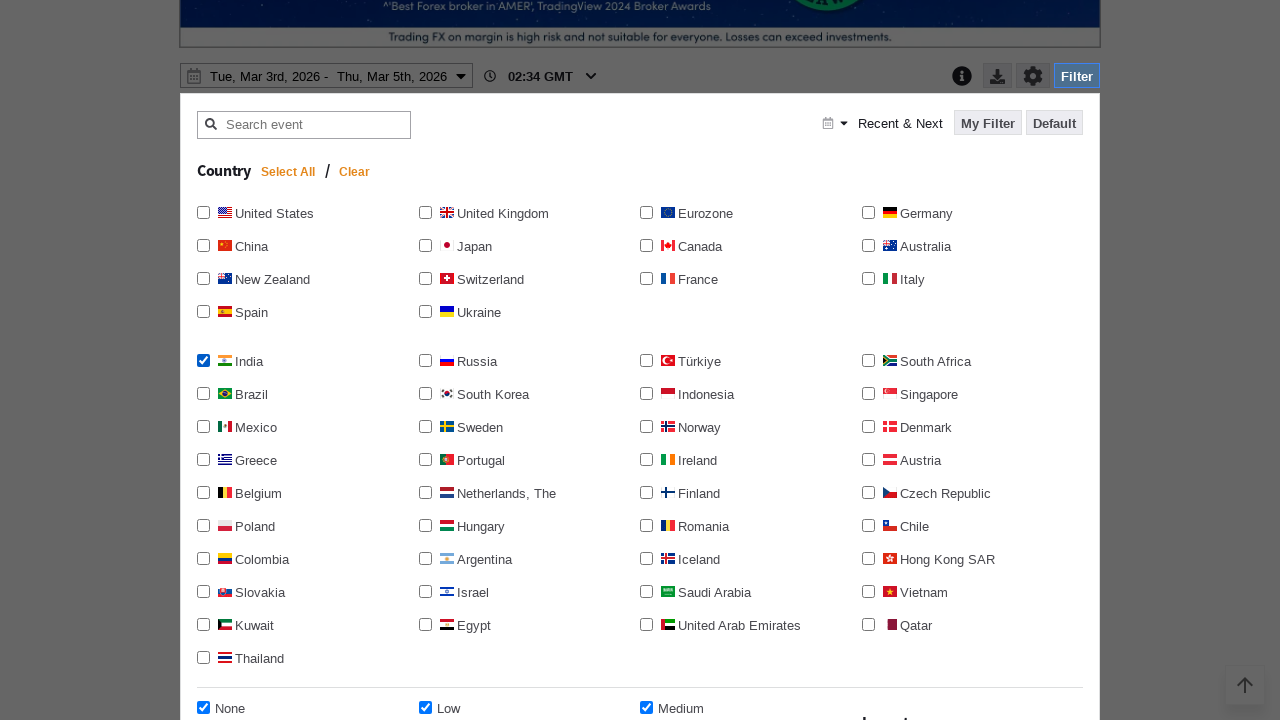

Unchecked Holidays checkbox at (868, 360) on internal:role=checkbox[name="Holidays"i]
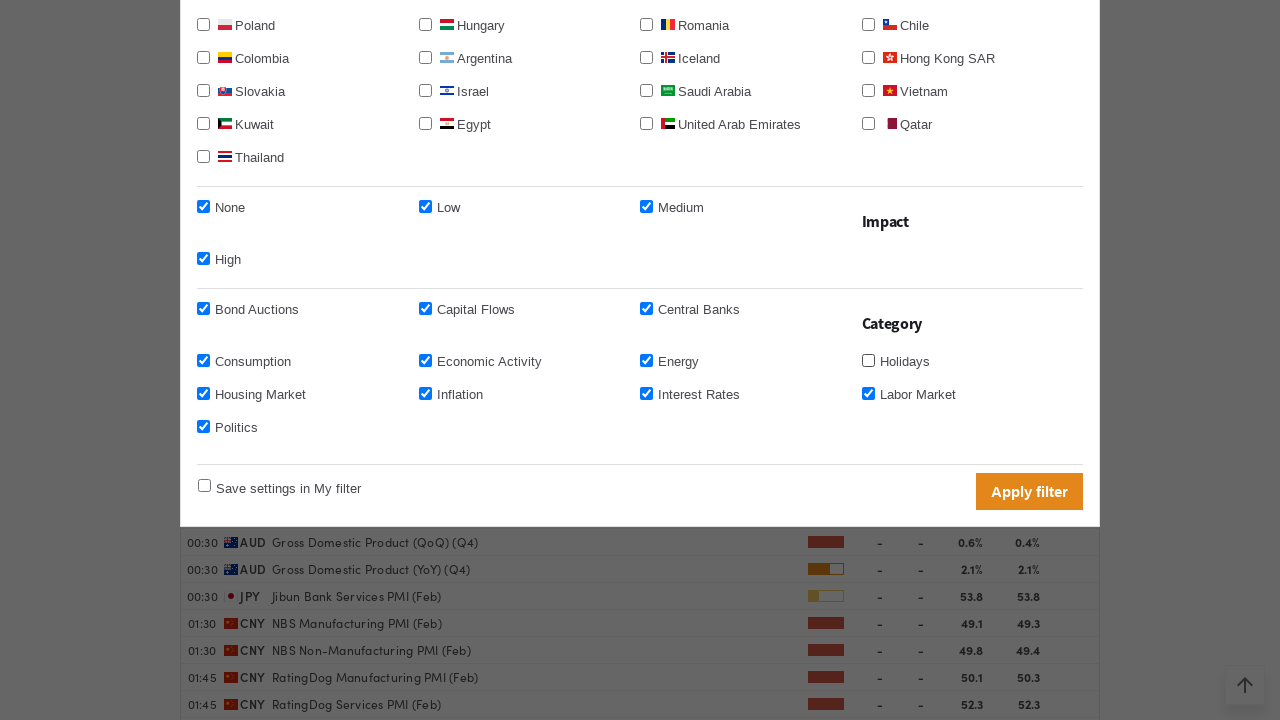

Waited 1200ms after adjusting Holidays checkbox
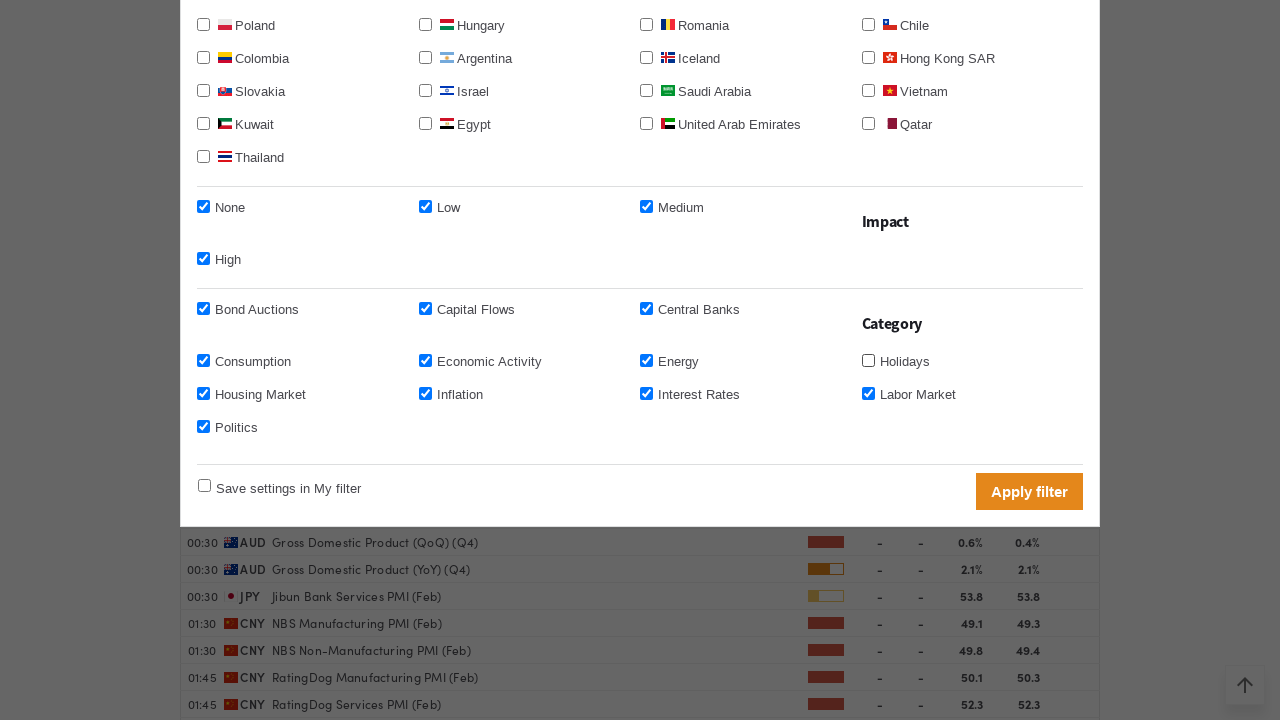

Clicked Apply filter button to apply India and holiday settings at (1030, 491) on internal:role=button[name="Apply filter"i]
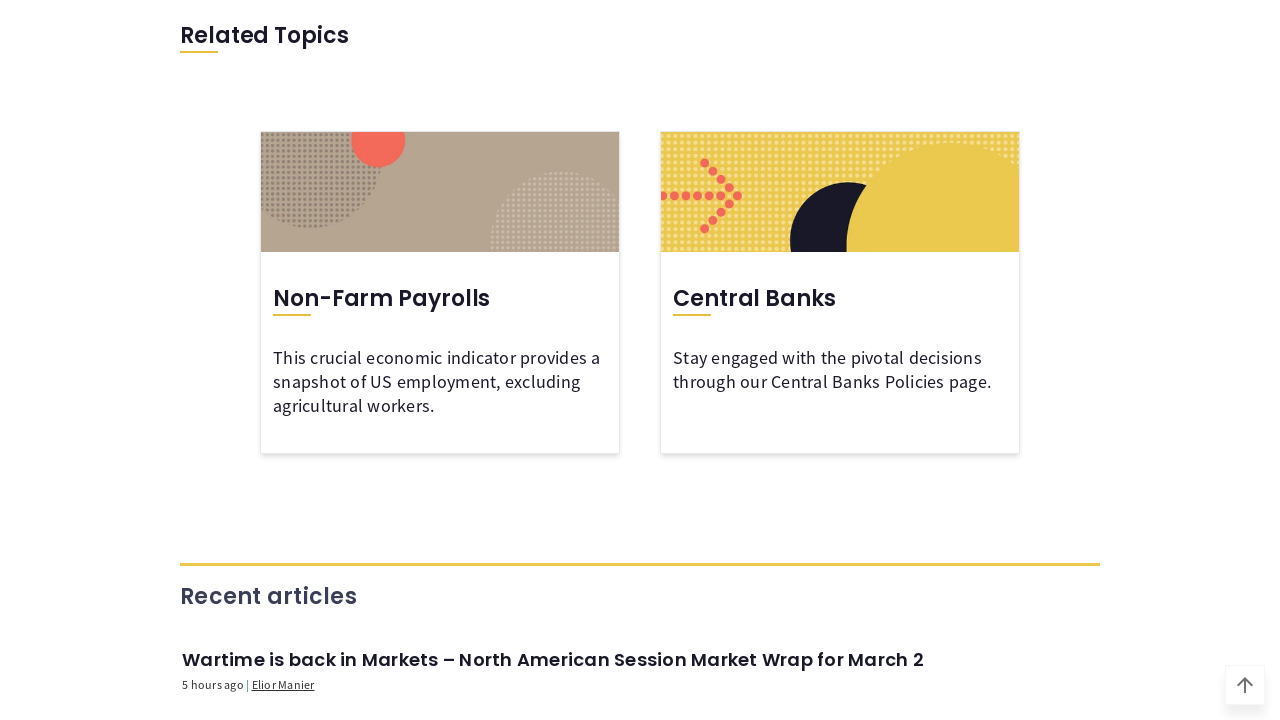

Waited 1200ms after applying filters
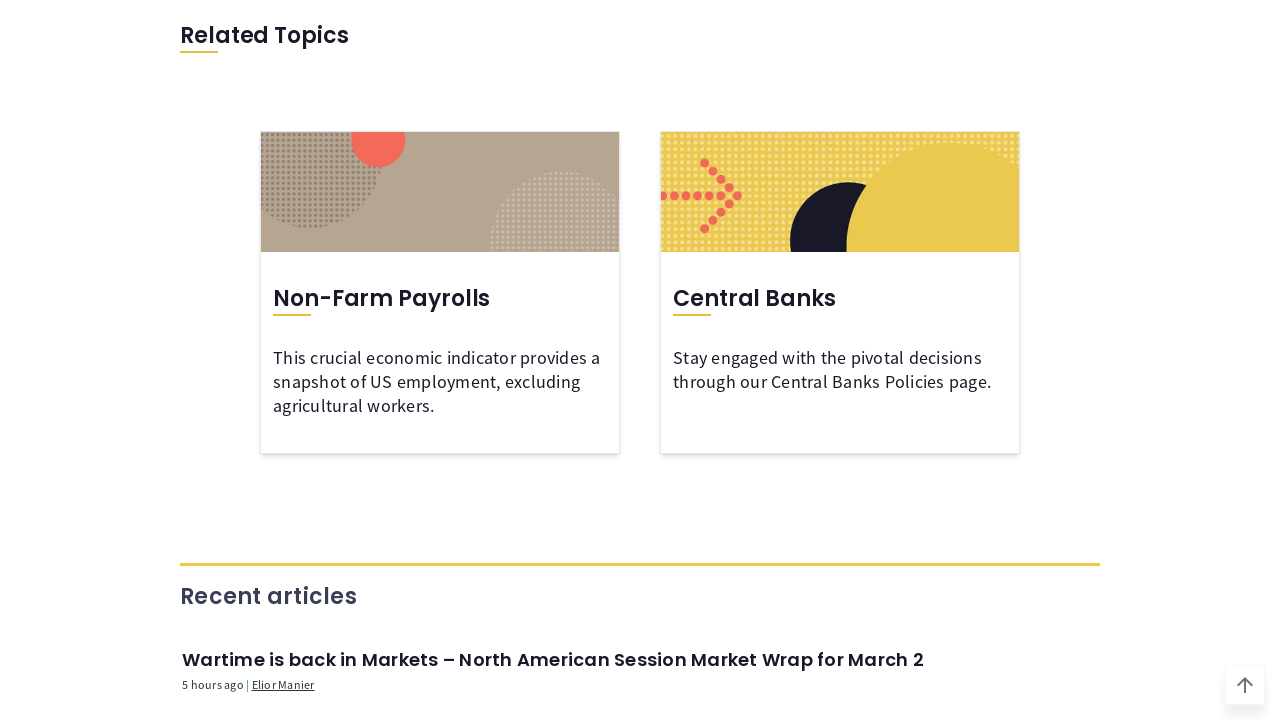

Clicked date range picker button at (326, 361) on internal:role=button[name=/^.* - .*$/]
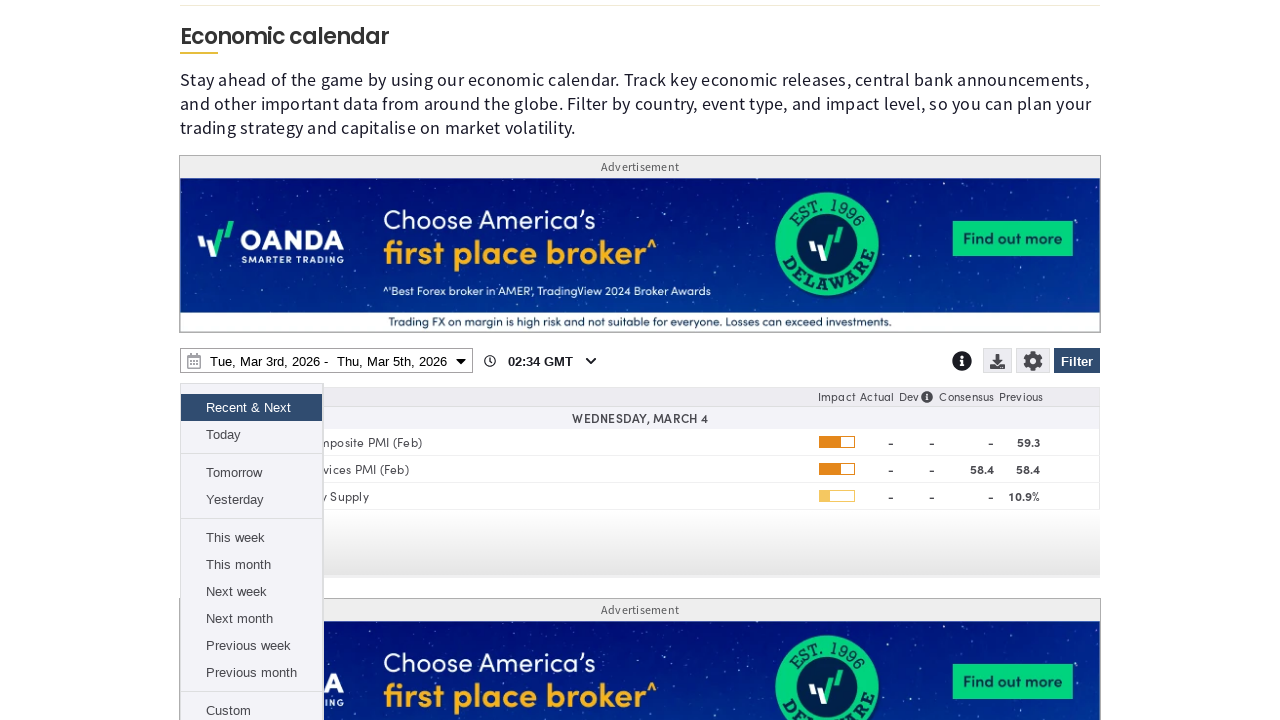

Waited 1200ms for date range picker to open
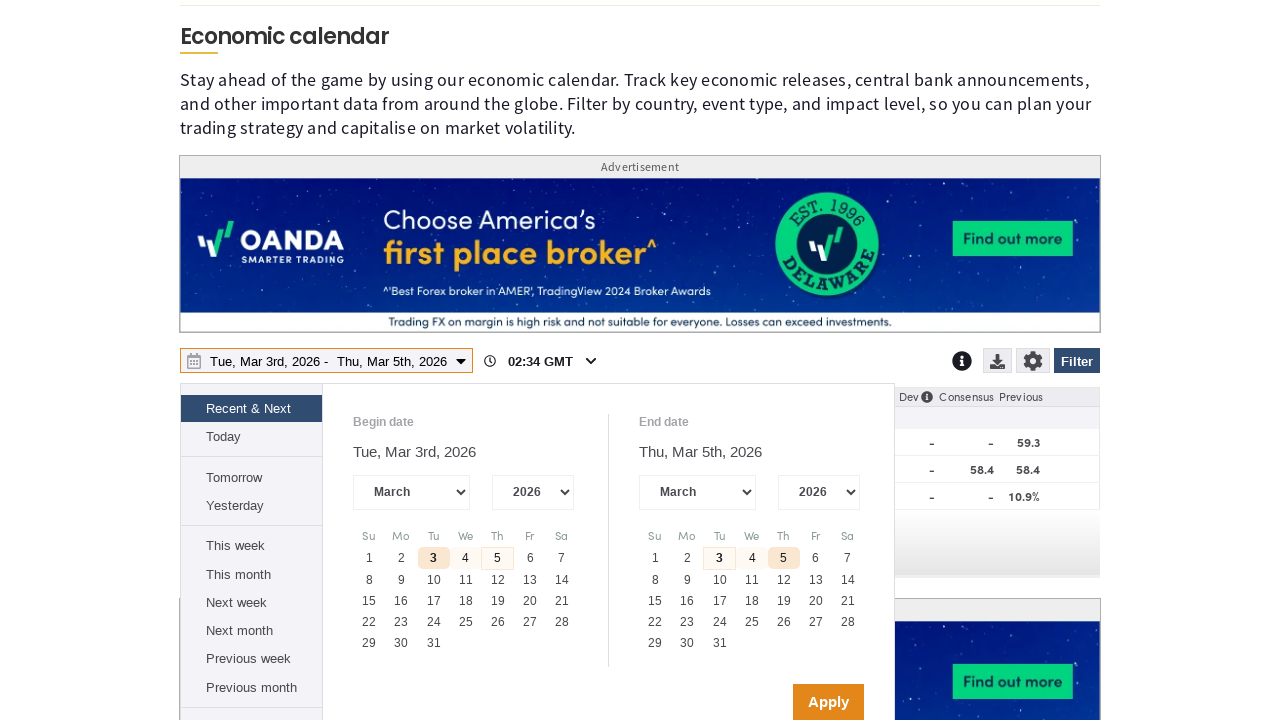

Located year dropdown combobox
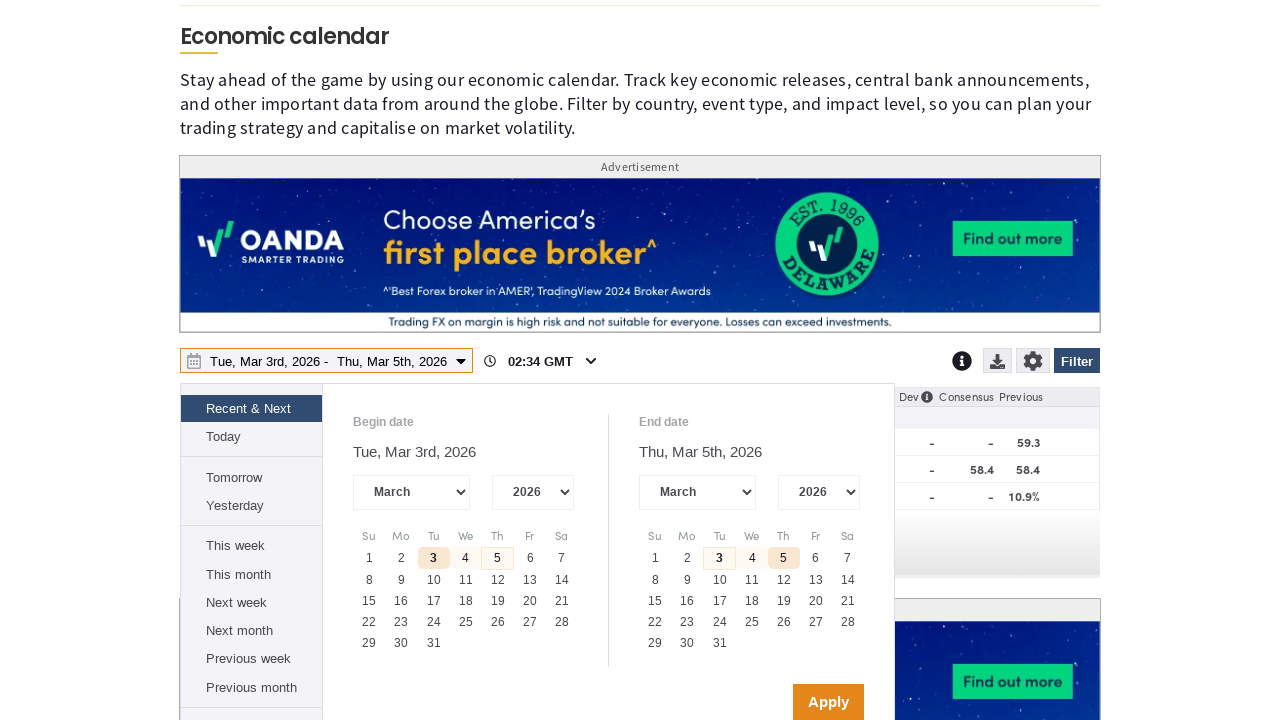

Year select element is attached to DOM
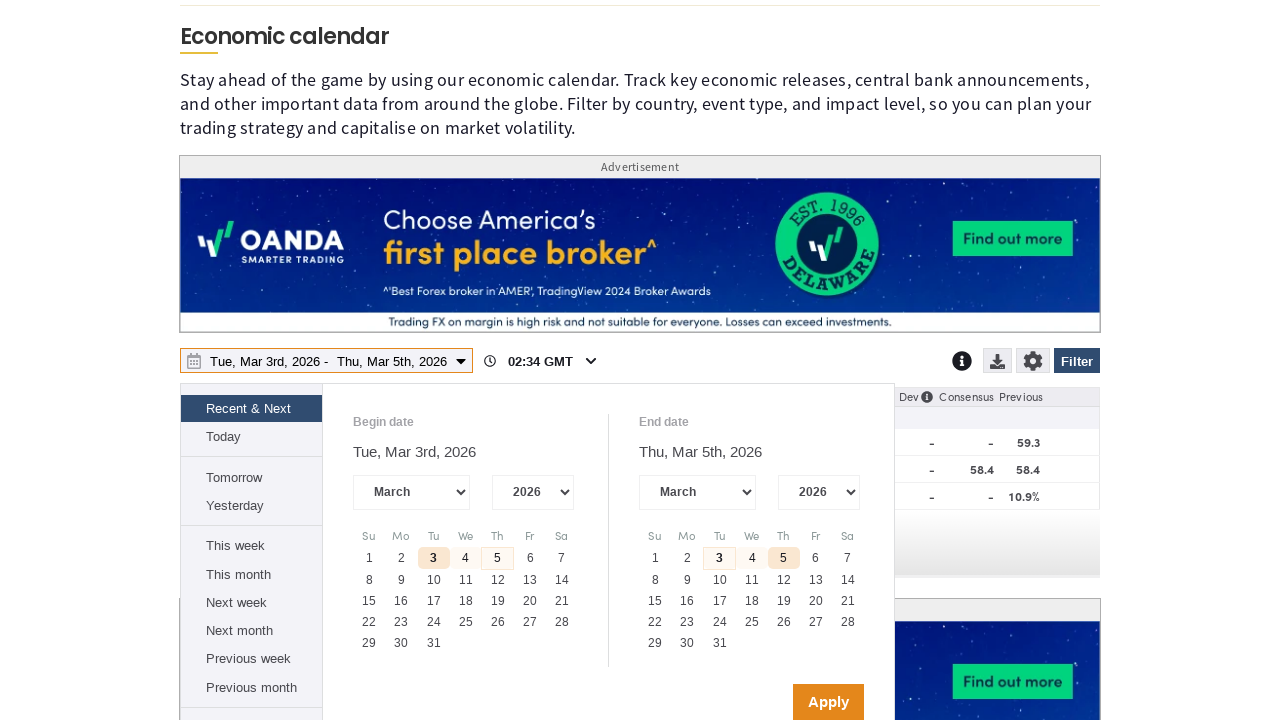

Extracted available years from dropdown: ['2007', '2008', '2009', '2010', '2011', '2012', '2013', '2014', '2015', '2016', '2017', '2018', '2019', '2020', '2021', '2022', '2023', '2024', '2025', '2026', '2027']
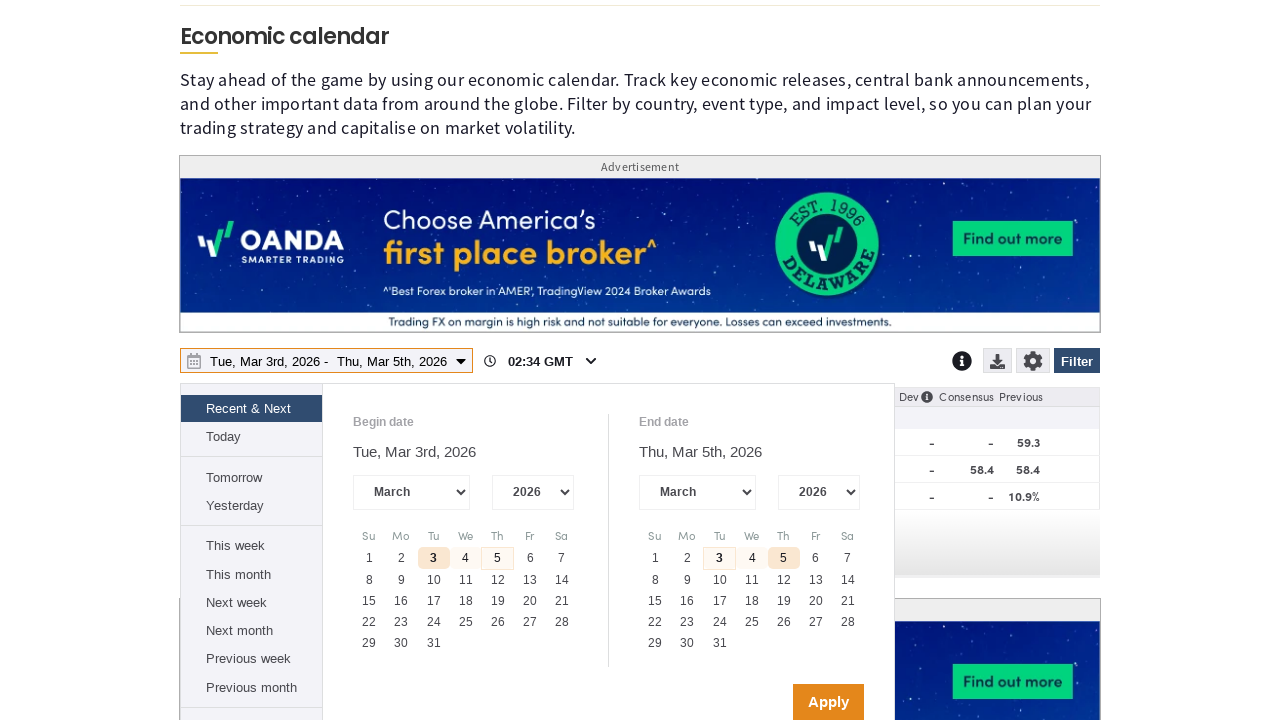

Selected latest available year: 2027
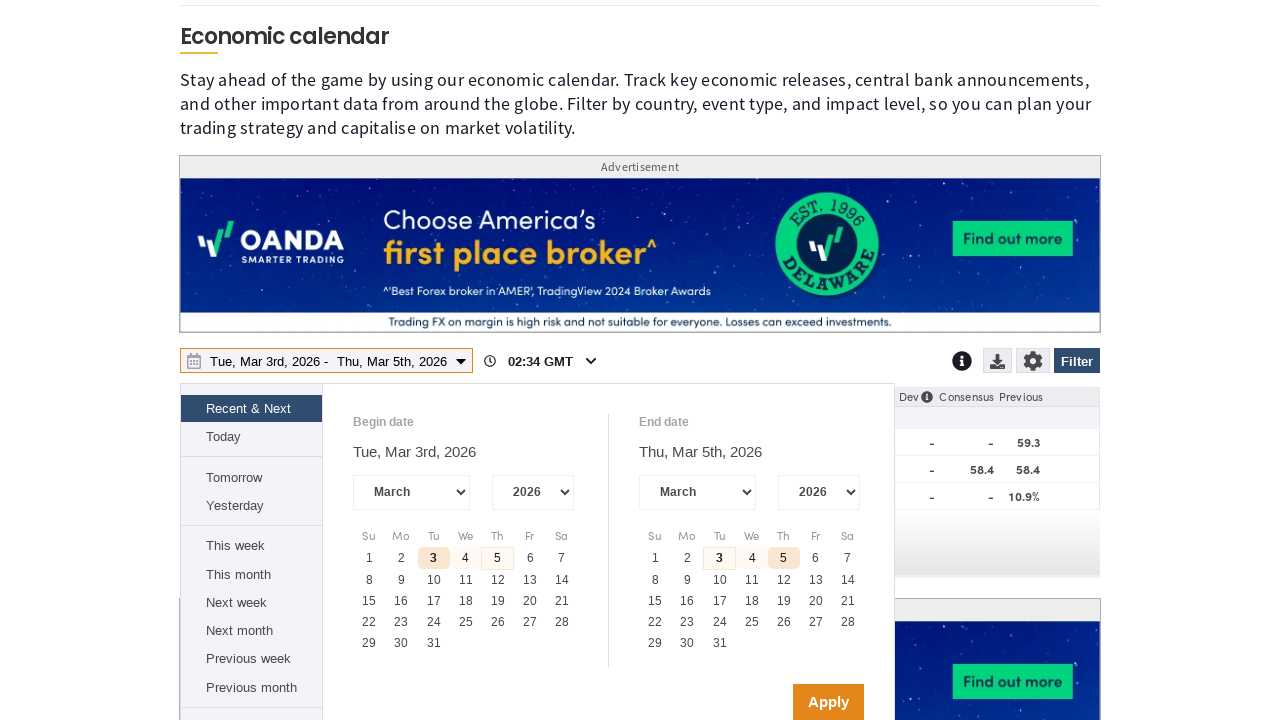

Applied year selection for 2027 on internal:role=combobox >> nth=3
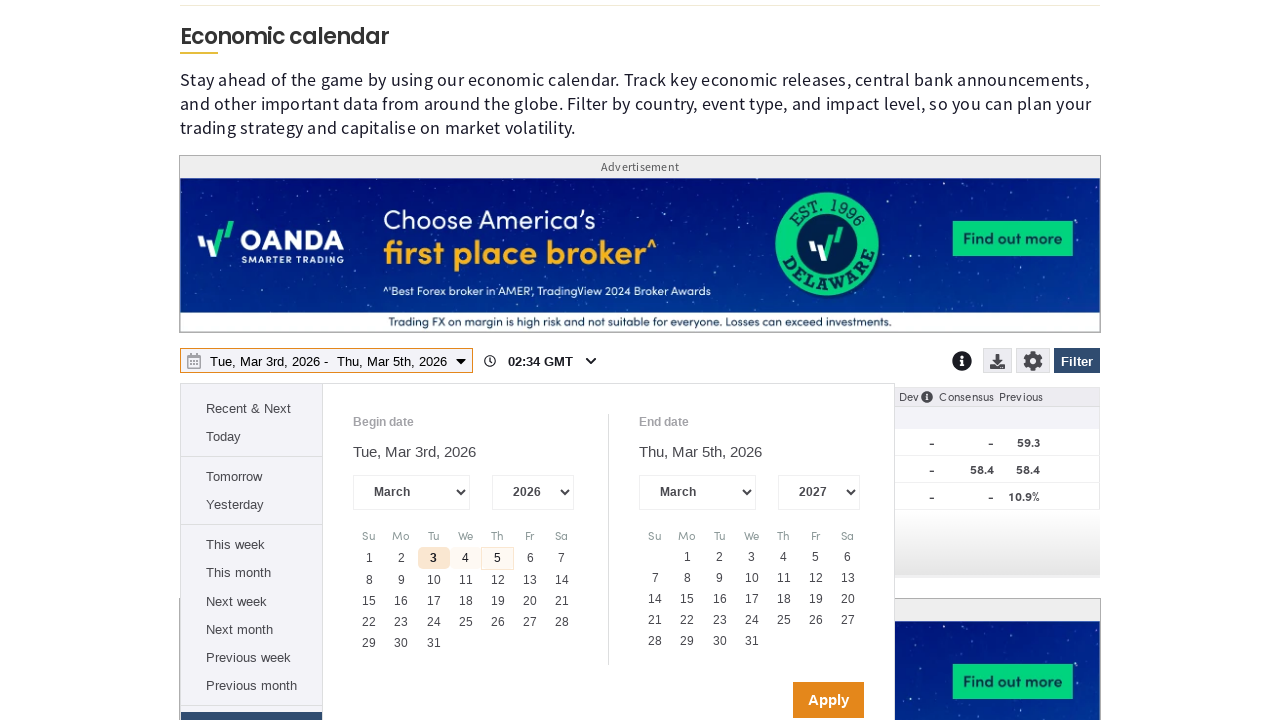

Waited 1200ms after selecting year
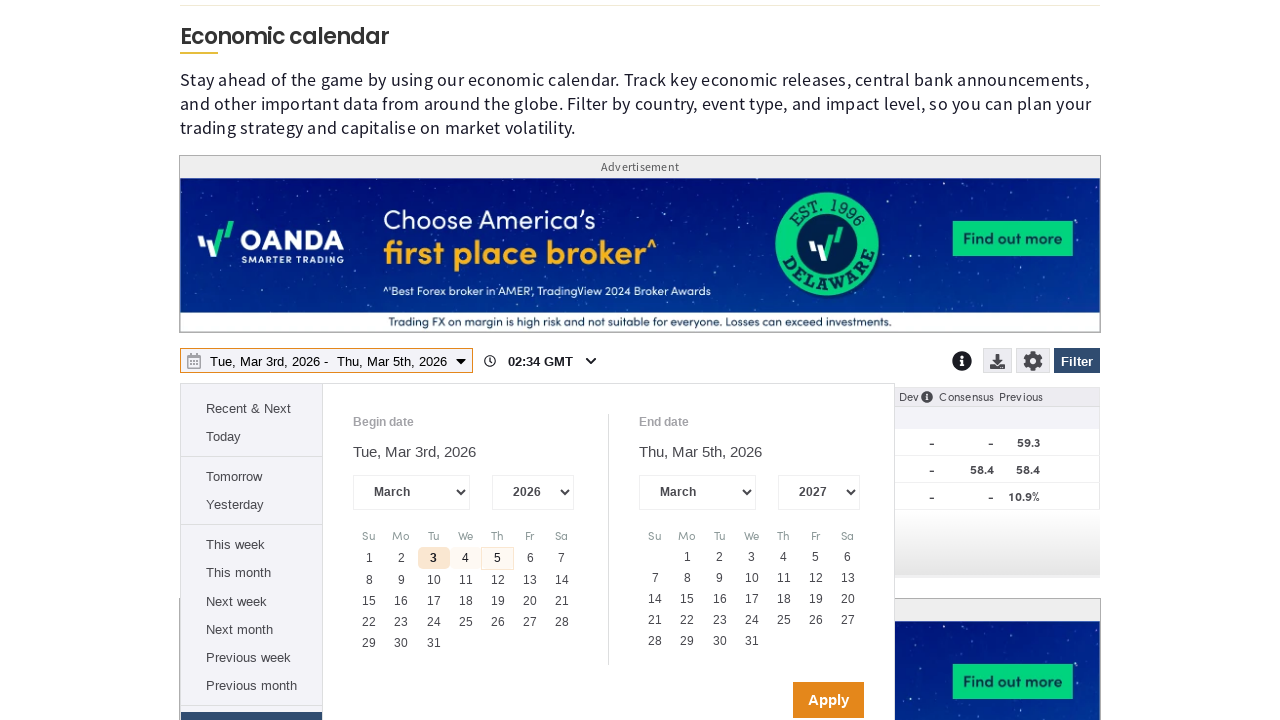

Located valid calendar days
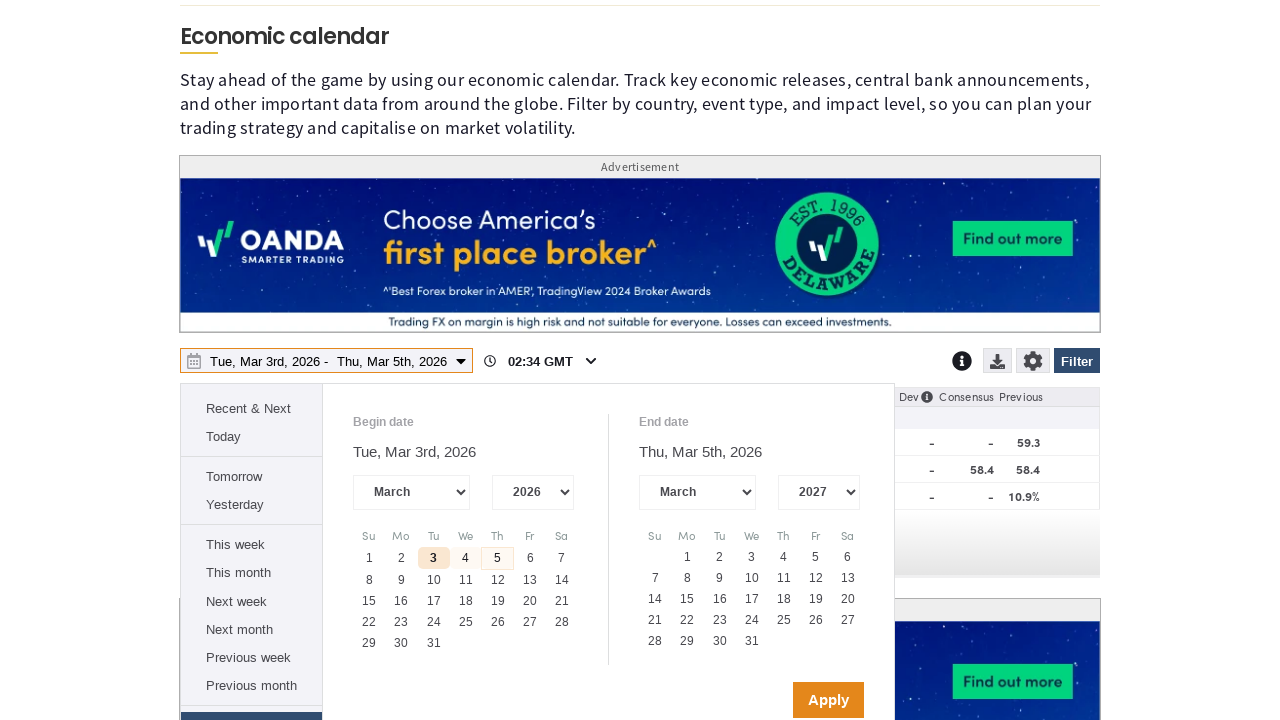

Clicked the last available day in the calendar at (752, 641) on div[role='gridcell']:not([aria-disabled='true']) >> nth=-1
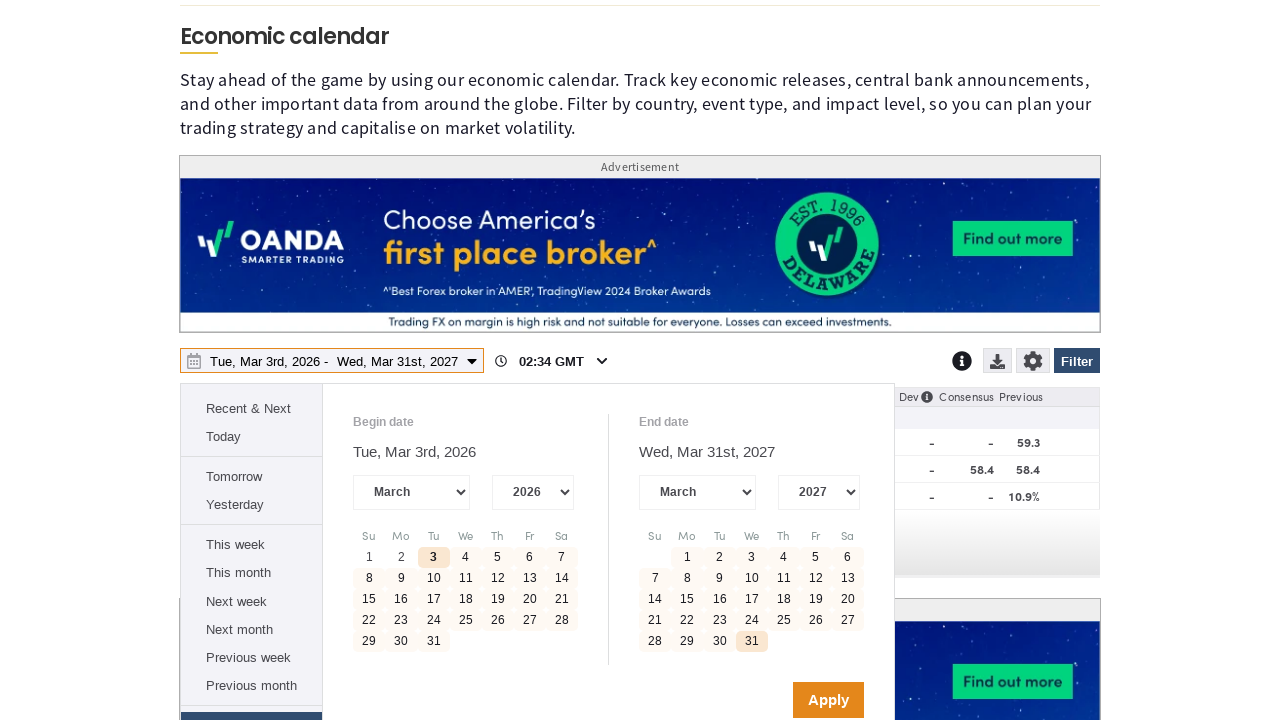

Waited 1200ms after selecting day
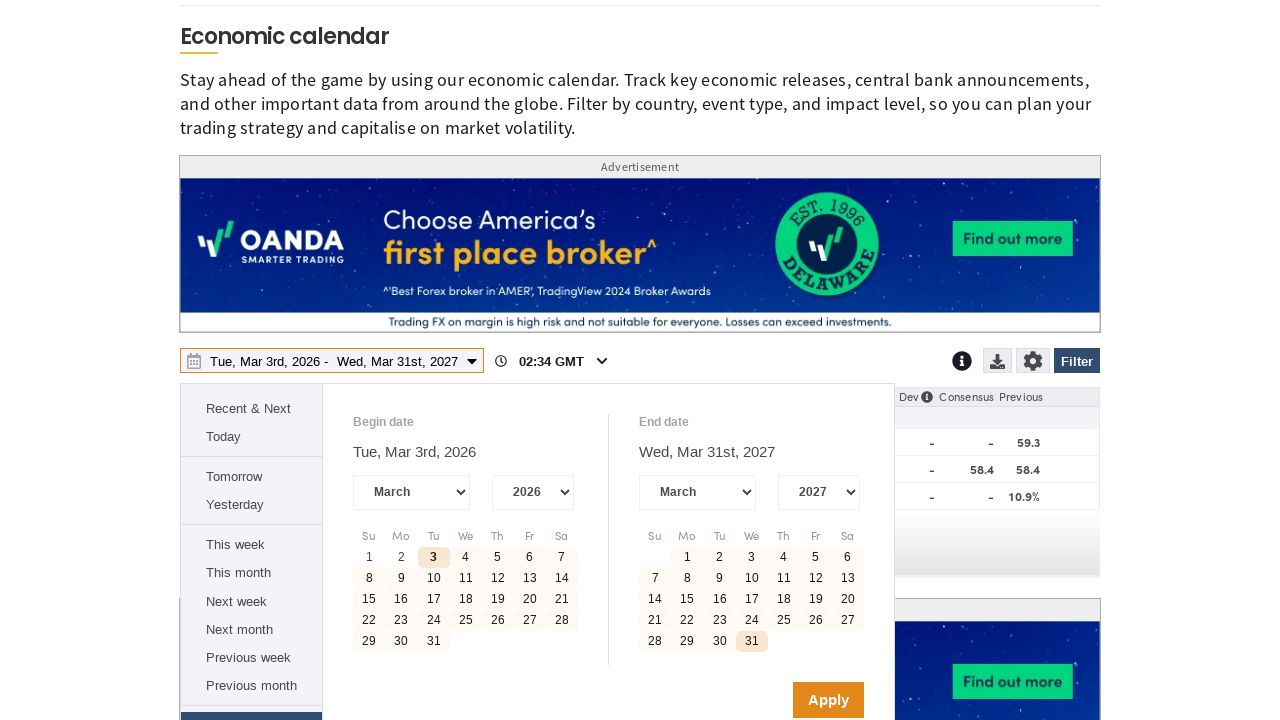

Clicked Apply button to confirm date range selection at (828, 700) on internal:role=button[name="Apply"i]
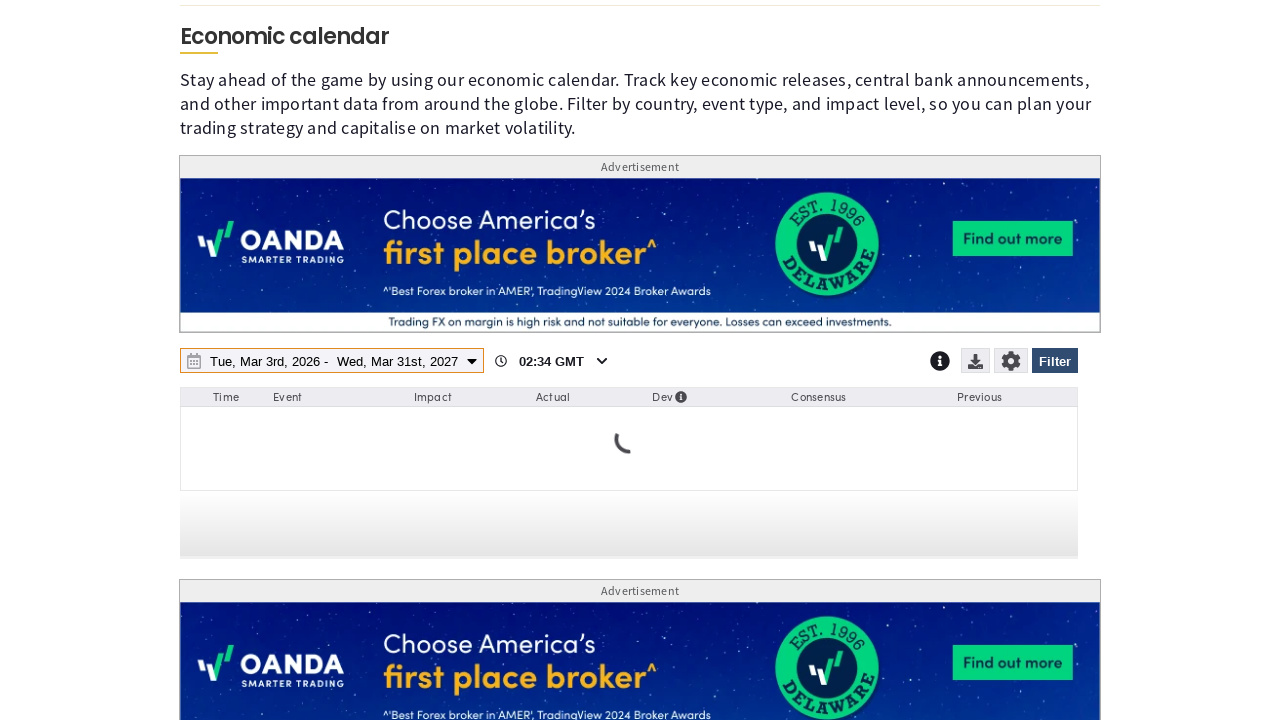

Waited 1500ms for date selection to be applied
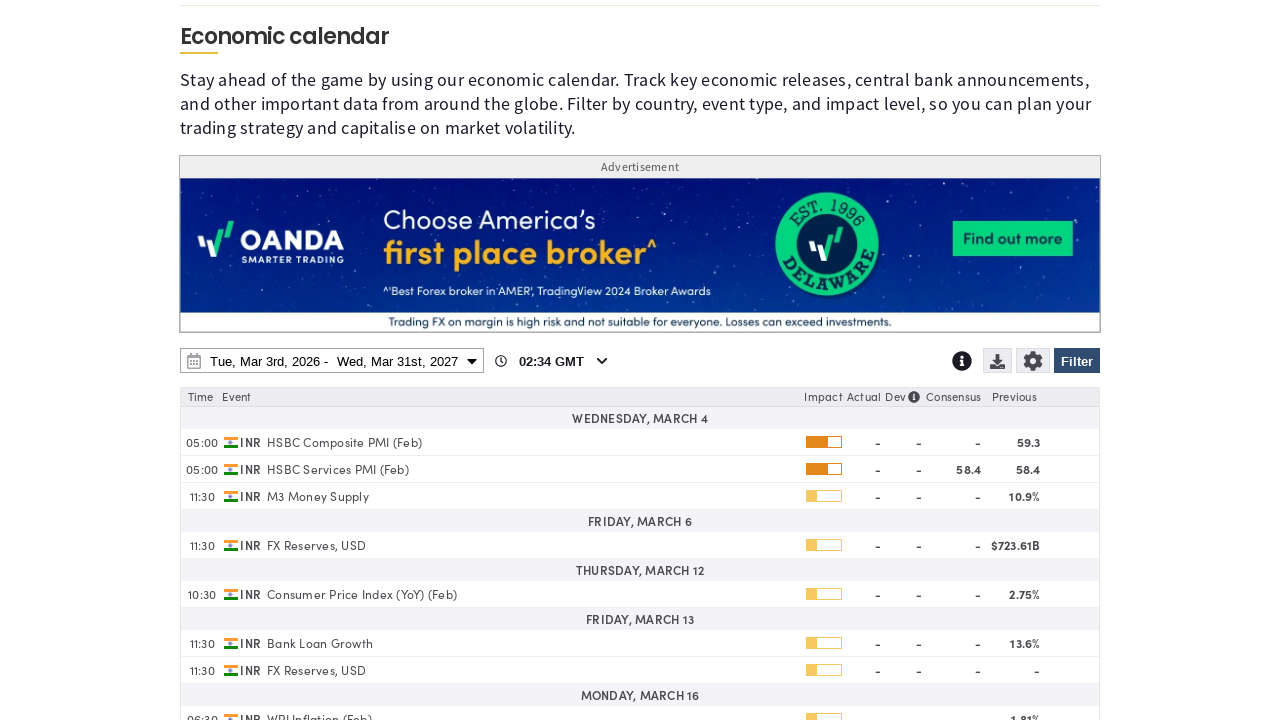

Clicked selectable wrapper to open download menu at (1000, 363) on .fxs_selectable-wrapper
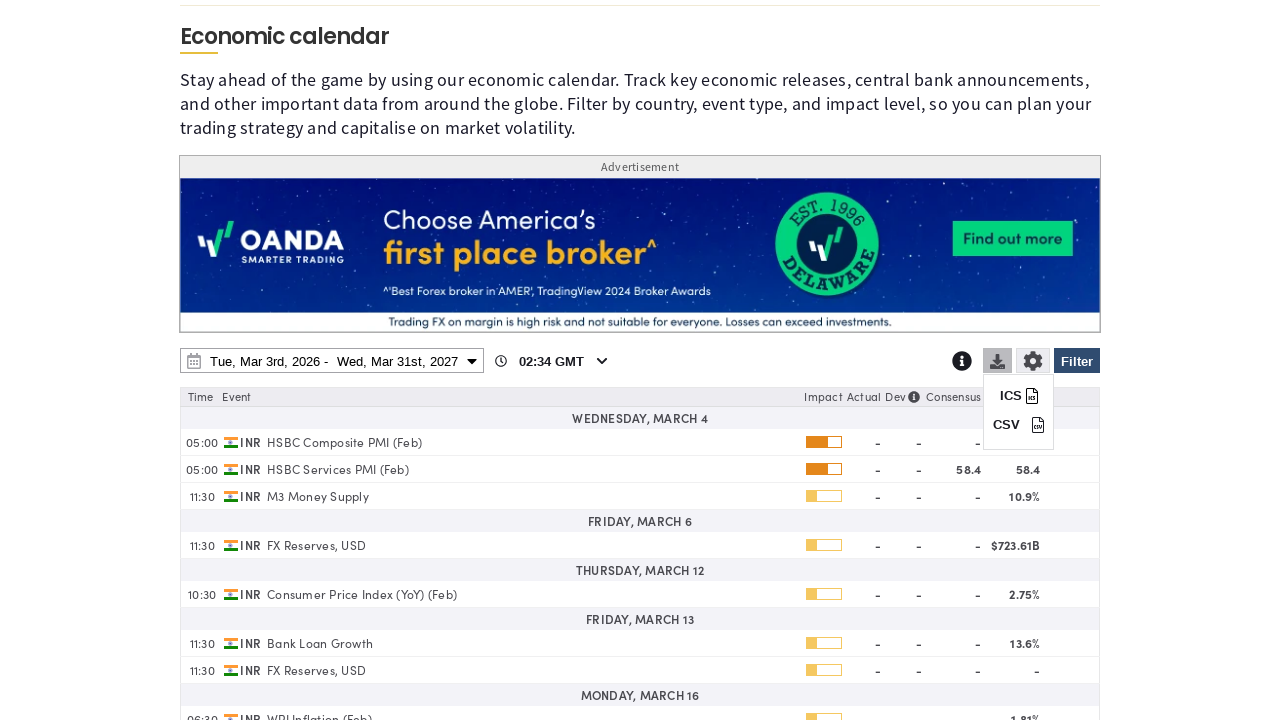

ICS download option is available in download menu
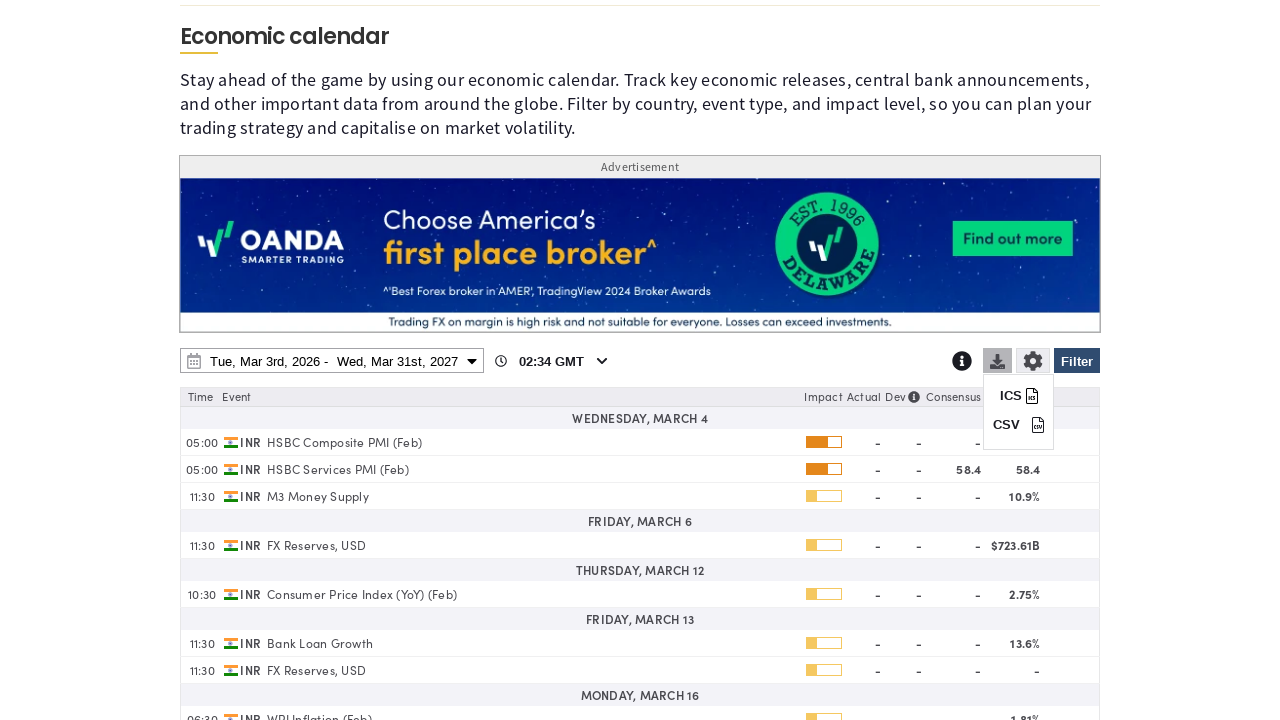

CSV download option is available in download menu
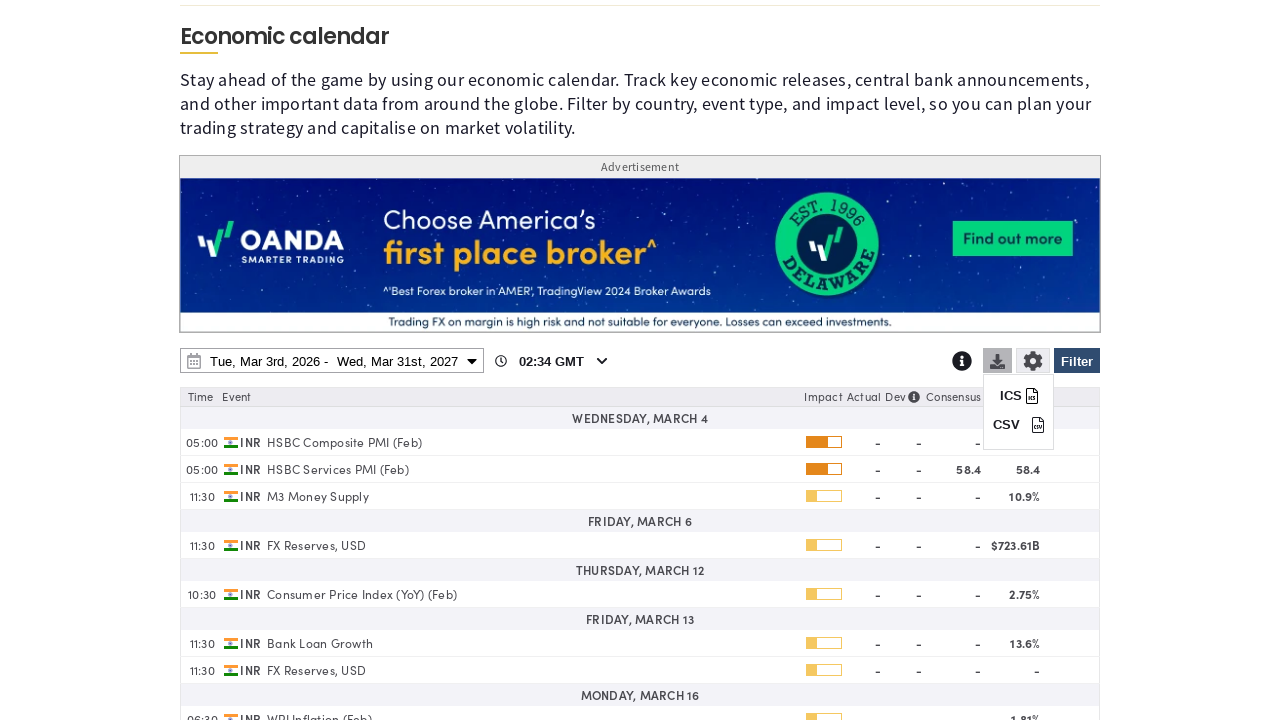

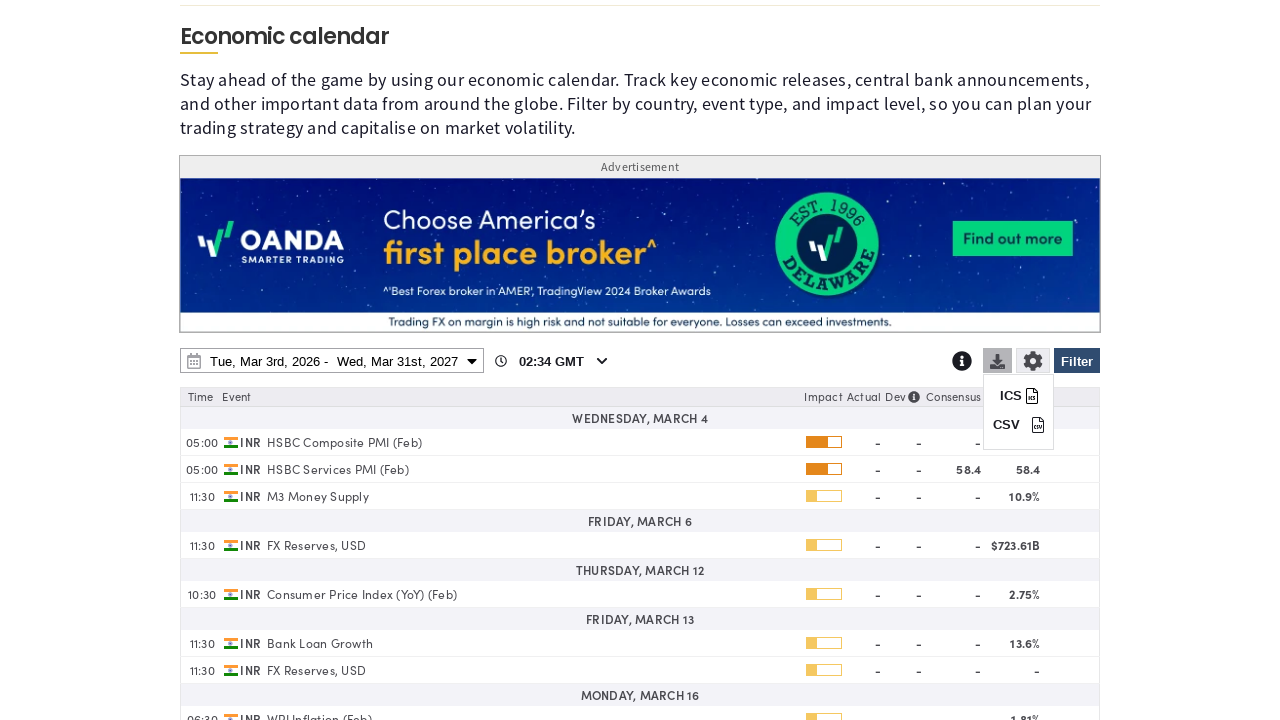